Tests JavaScript confirm dialog by clicking a button and dismissing the confirm popup

Starting URL: https://www.lambdatest.com/selenium-playground/javascript-alert-box-demo

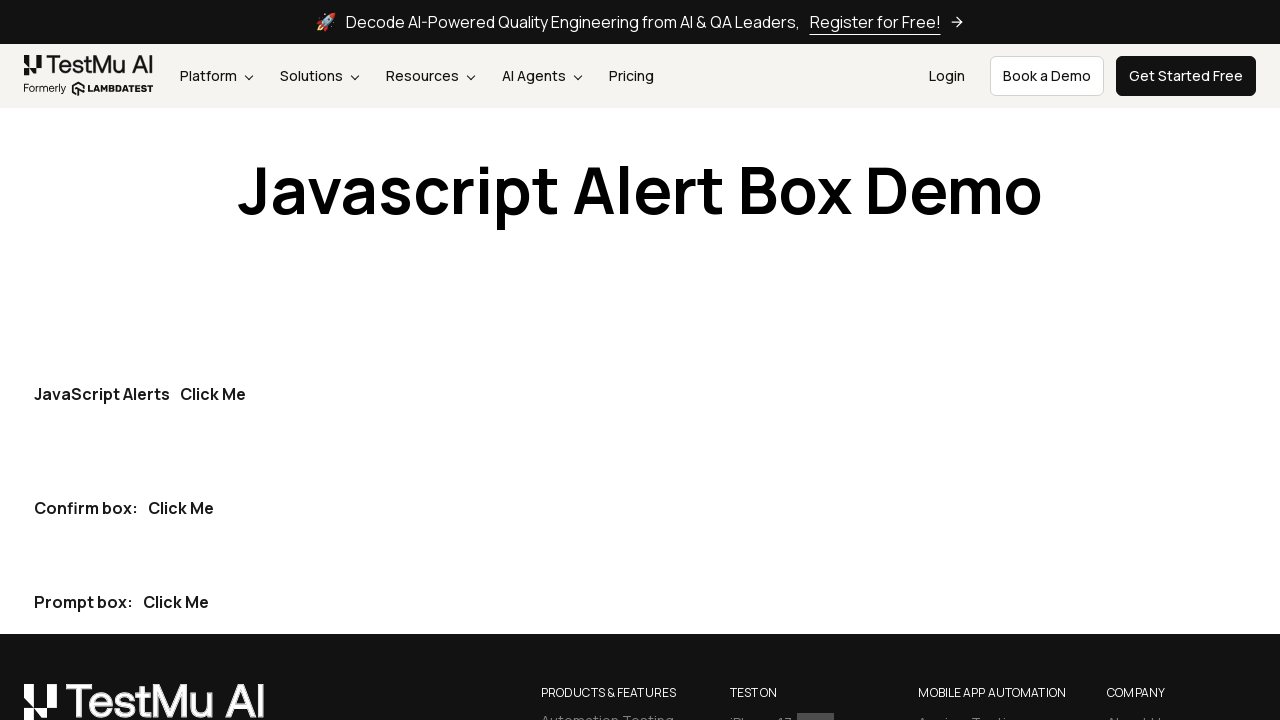

Set up dialog handler to dismiss confirm popups
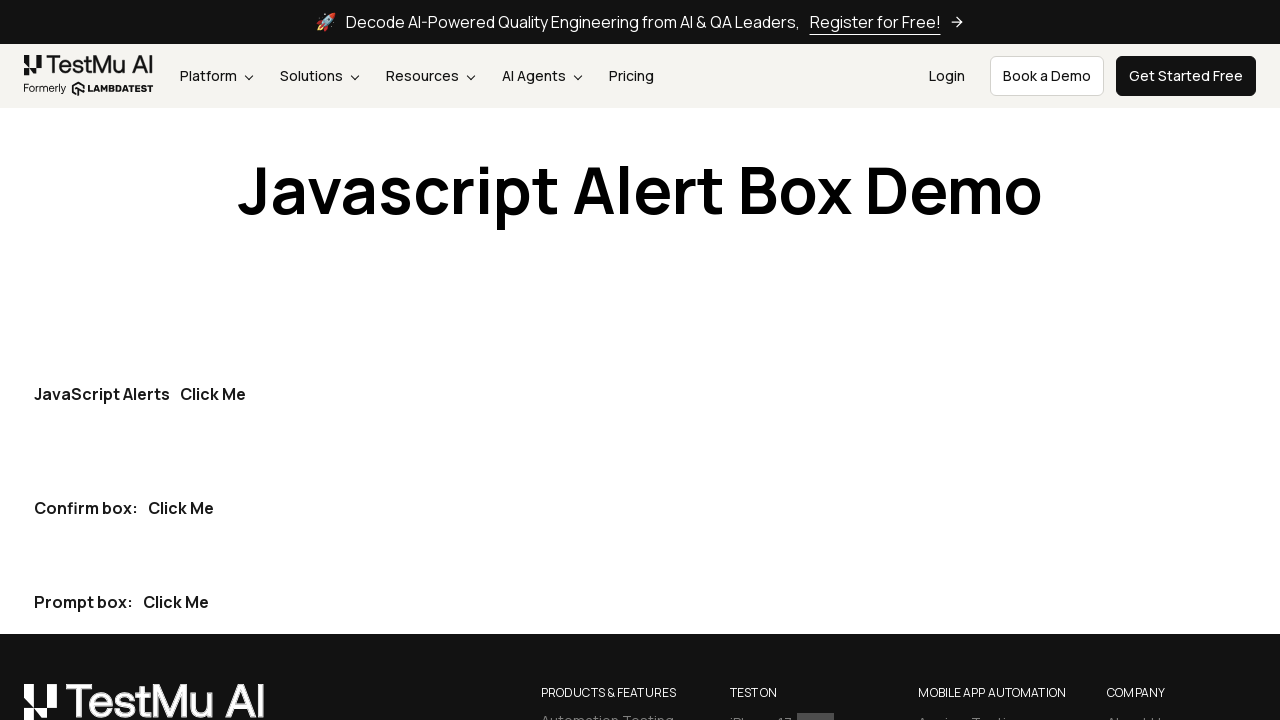

Clicked Confirm box button at (181, 508) on text=Confirm box >> button
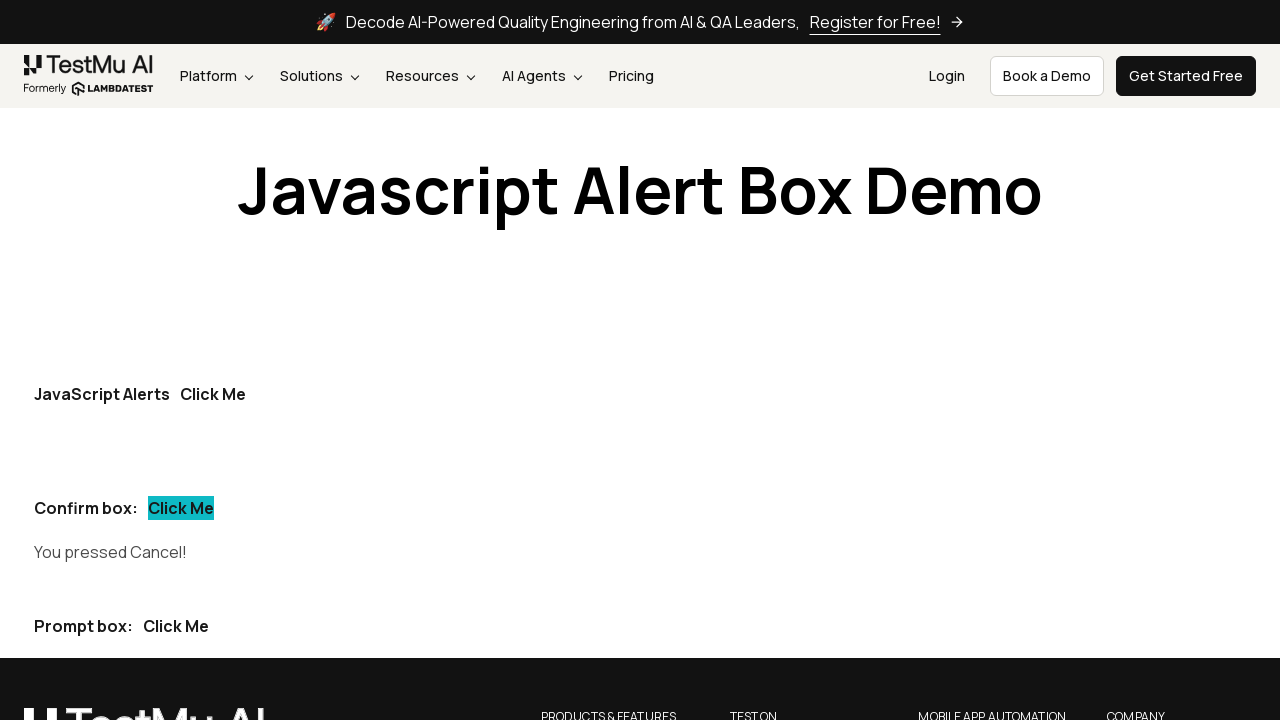

Confirmed 'You pressed Cancel!' message appeared after dismissing dialog
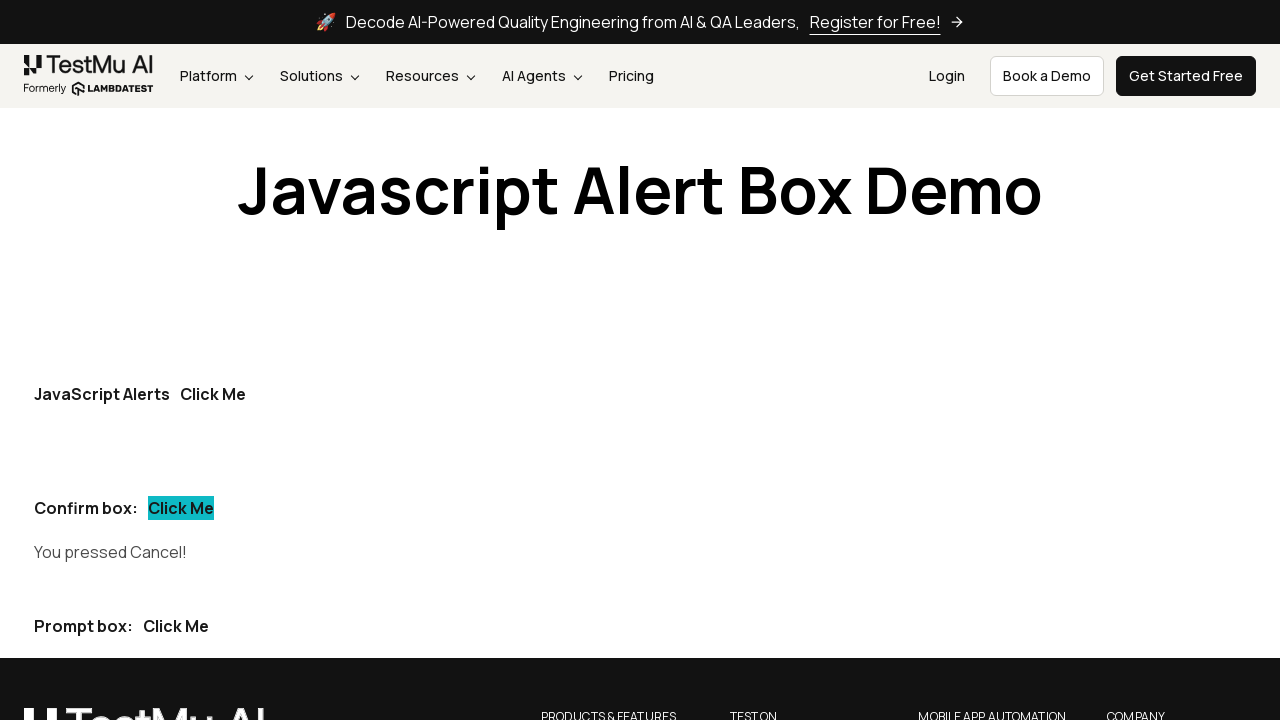

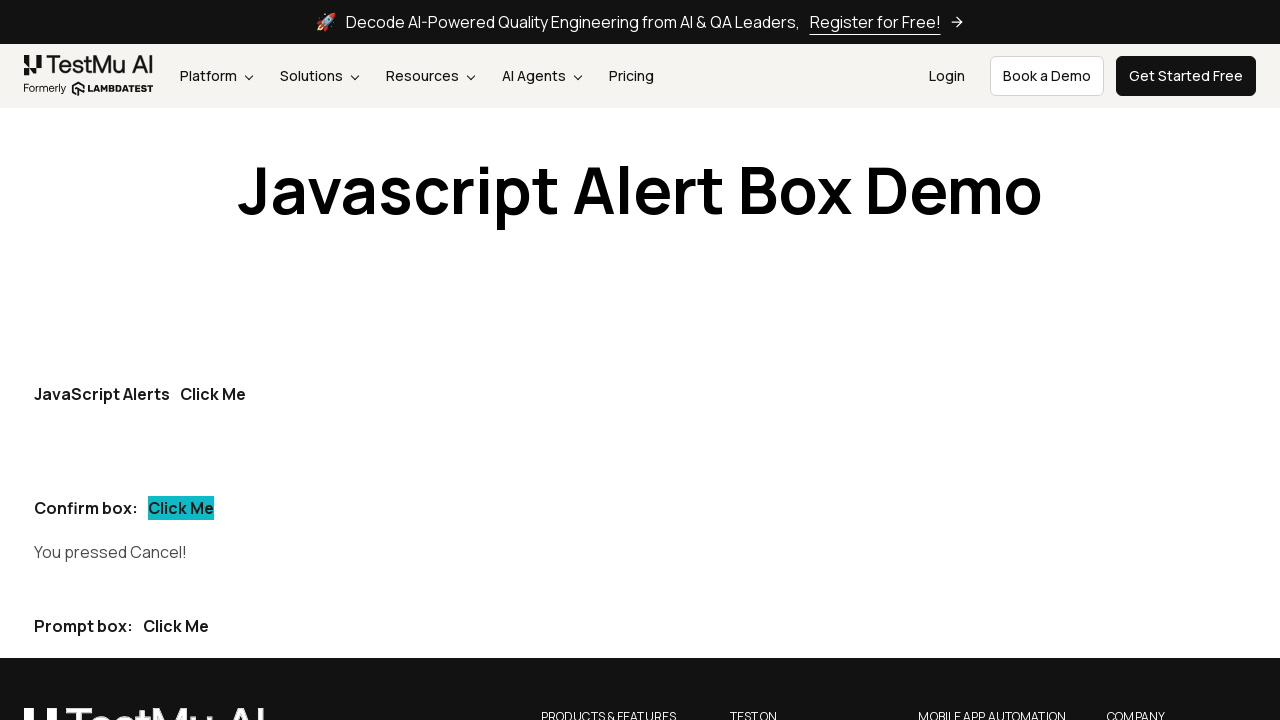